Tests dropdown selection functionality on a flight booking demo site by selecting "Paris" as the departure city from the dropdown menu.

Starting URL: https://blazedemo.com/

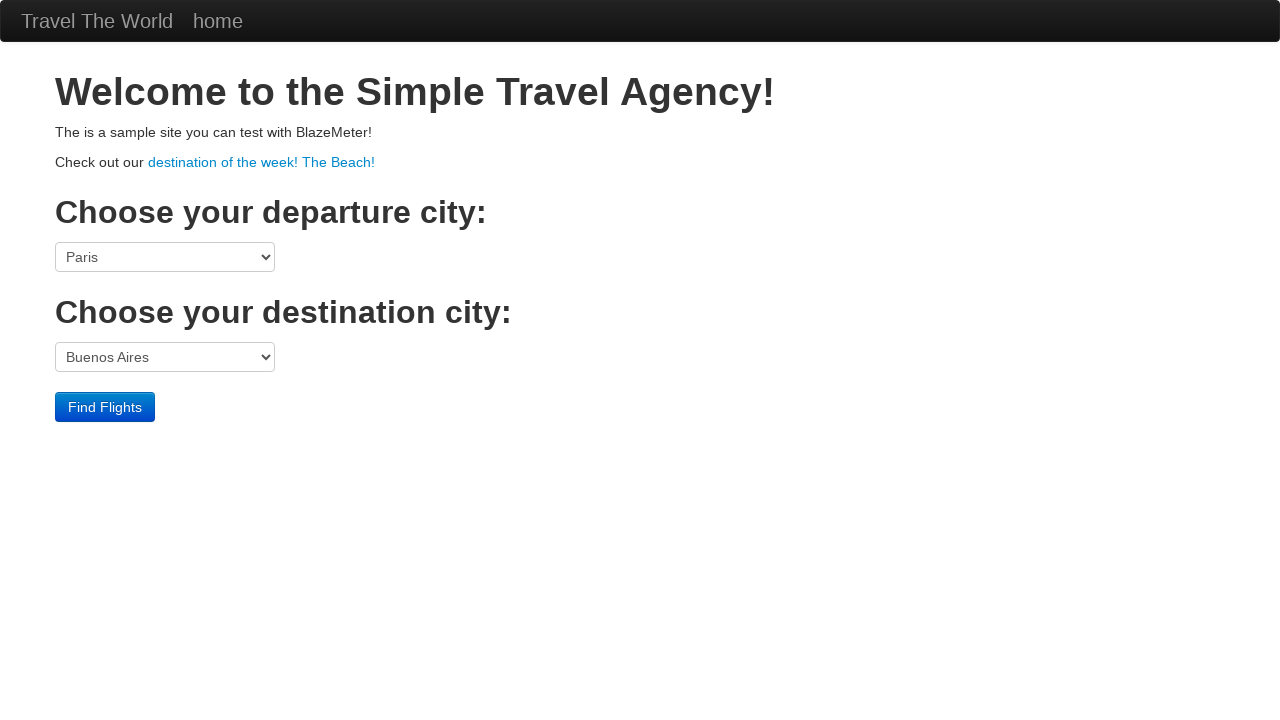

Navigated to BlazeDemo flight booking site
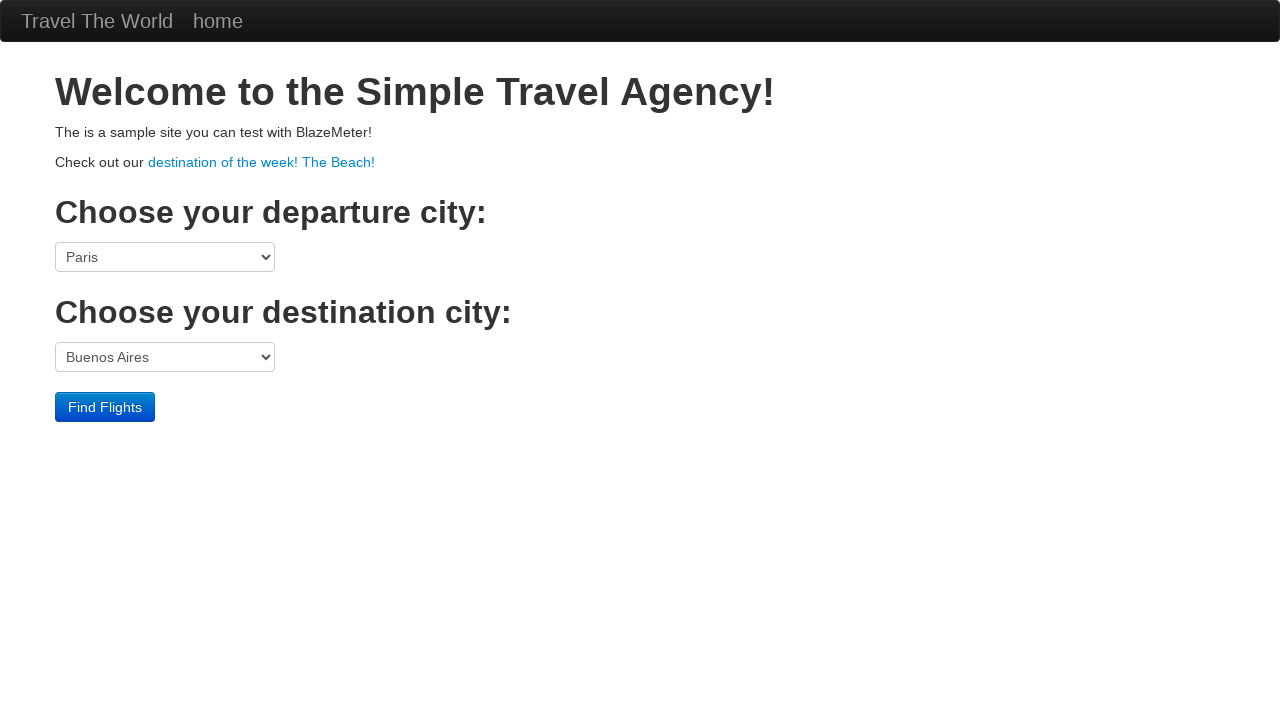

Selected 'Paris' from the departure city dropdown on select[name='fromPort']
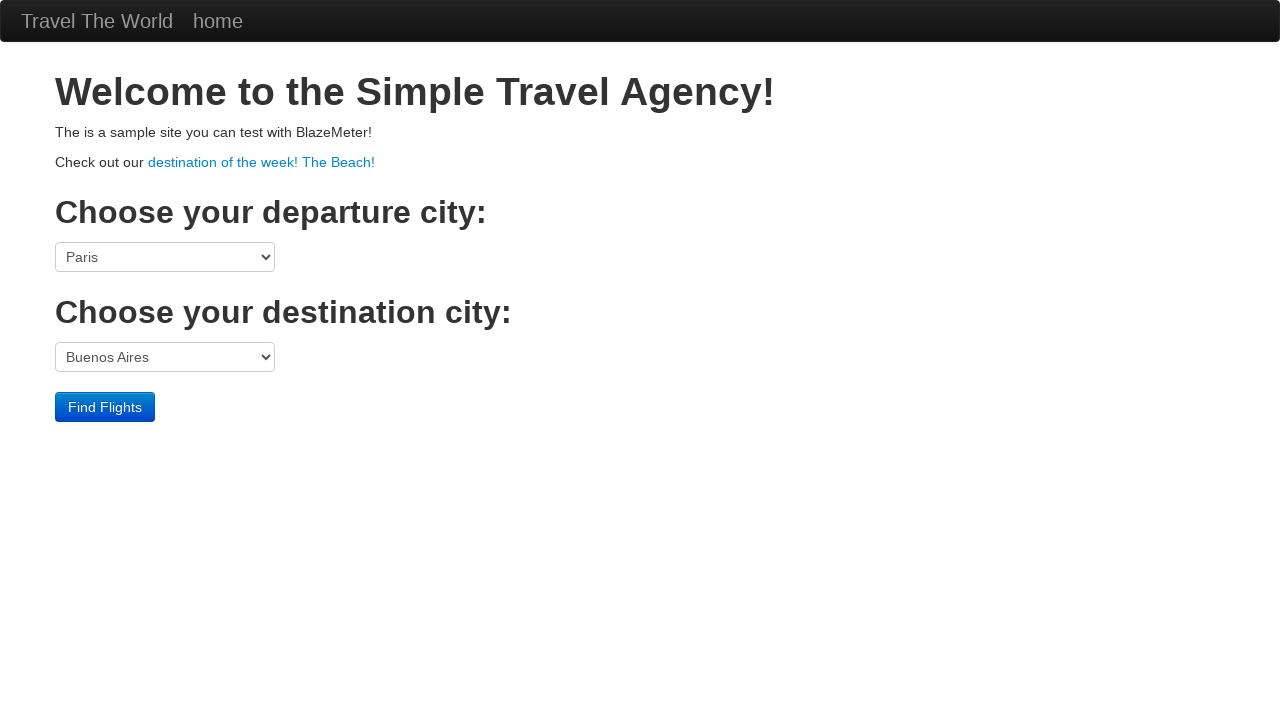

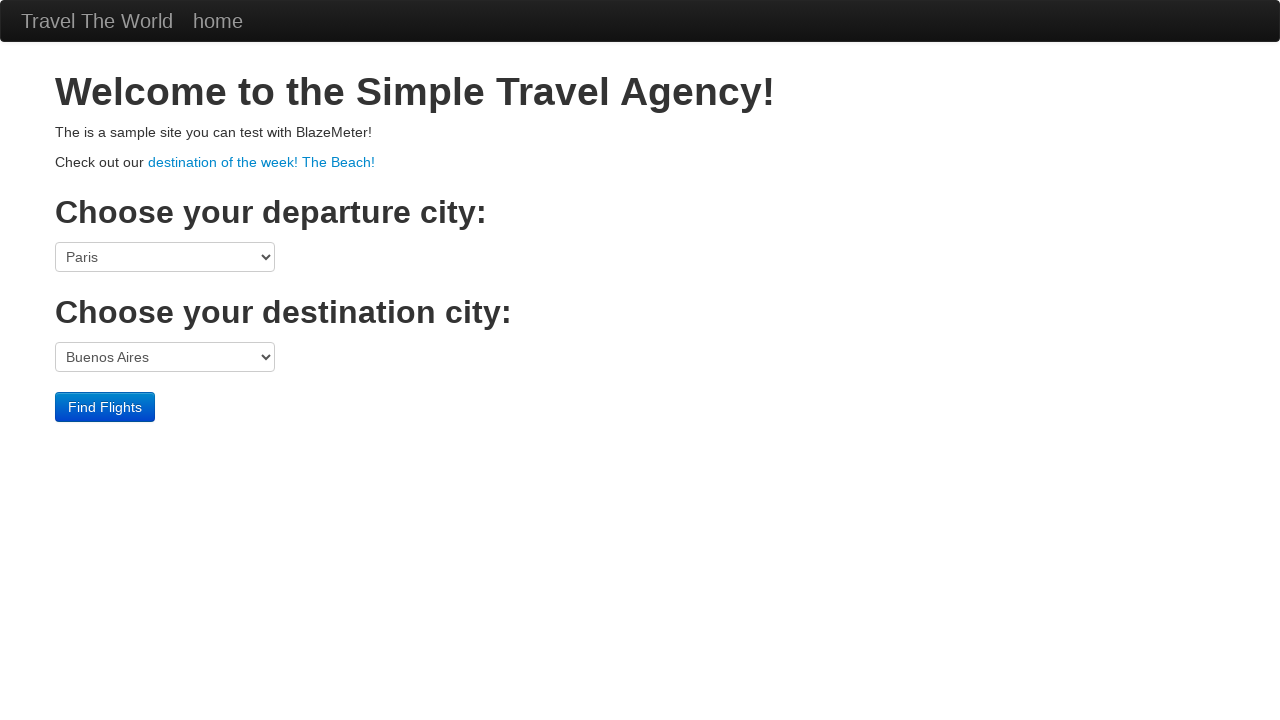